Tests basic browser navigation by visiting two websites, using back/forward navigation, and refreshing the page

Starting URL: https://demoqa.com/books

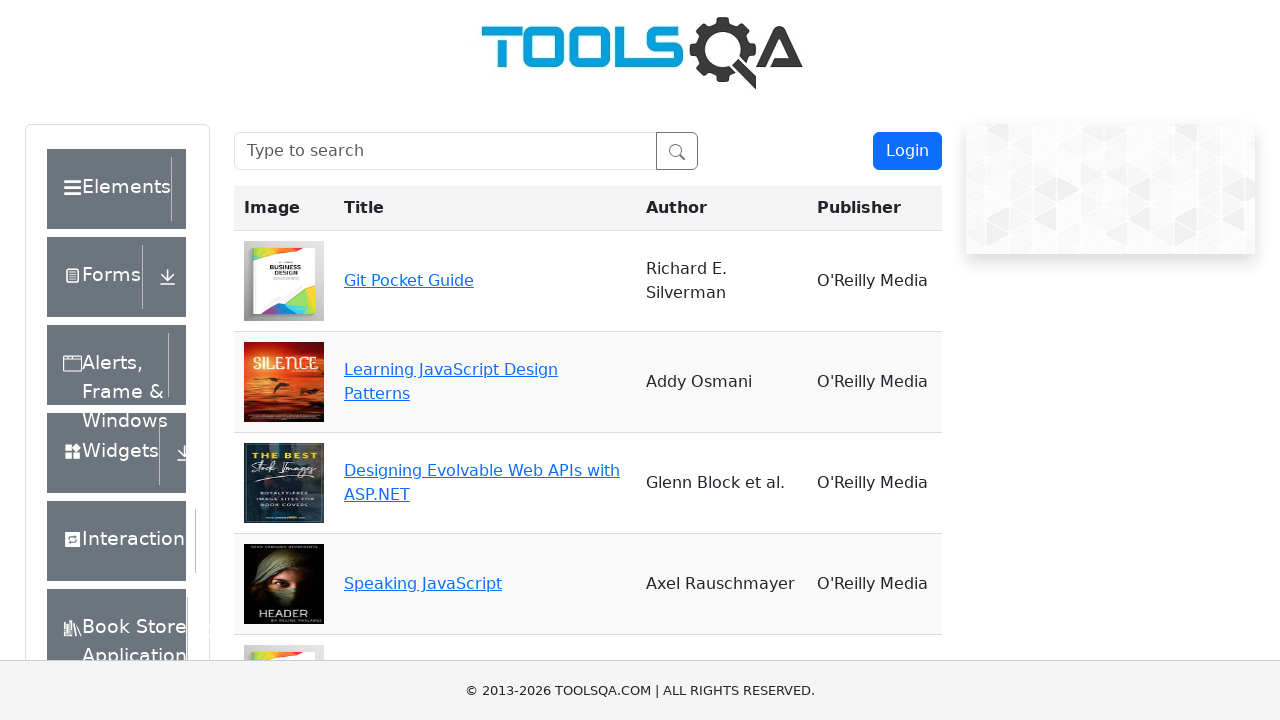

Navigated to https://www.selenium.dev/
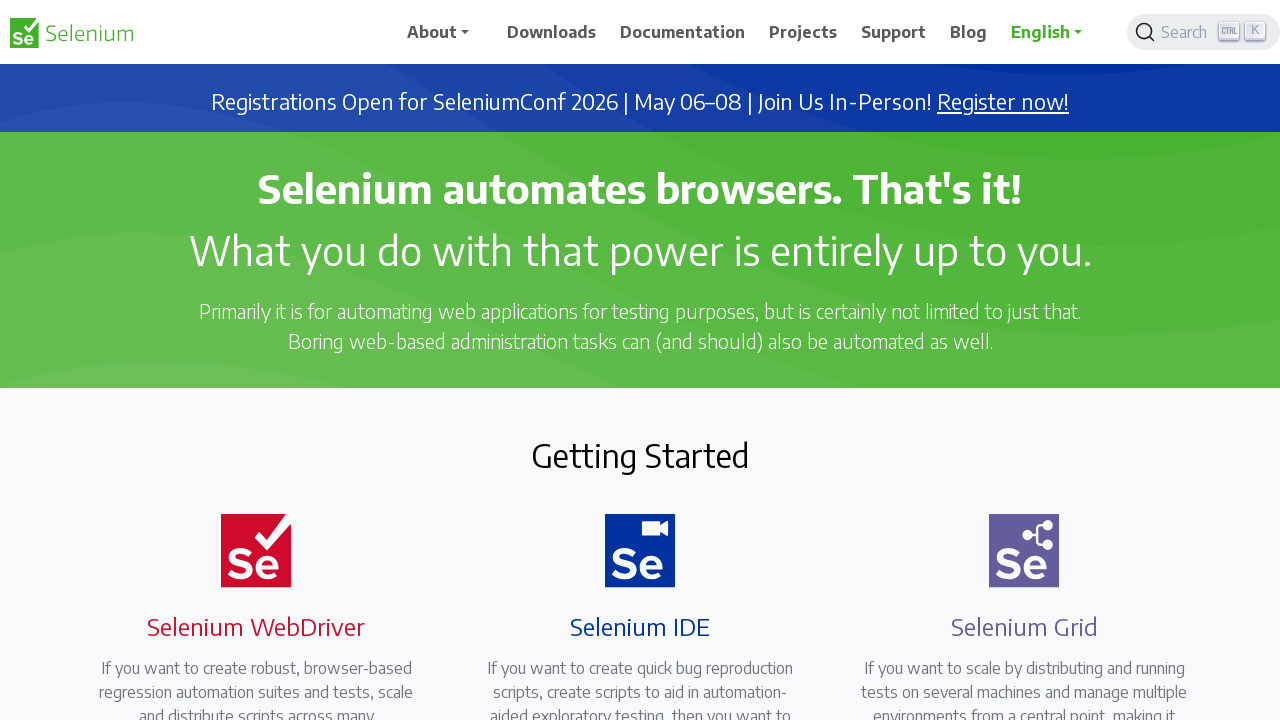

Navigated back to previous page (demoqa.com/books)
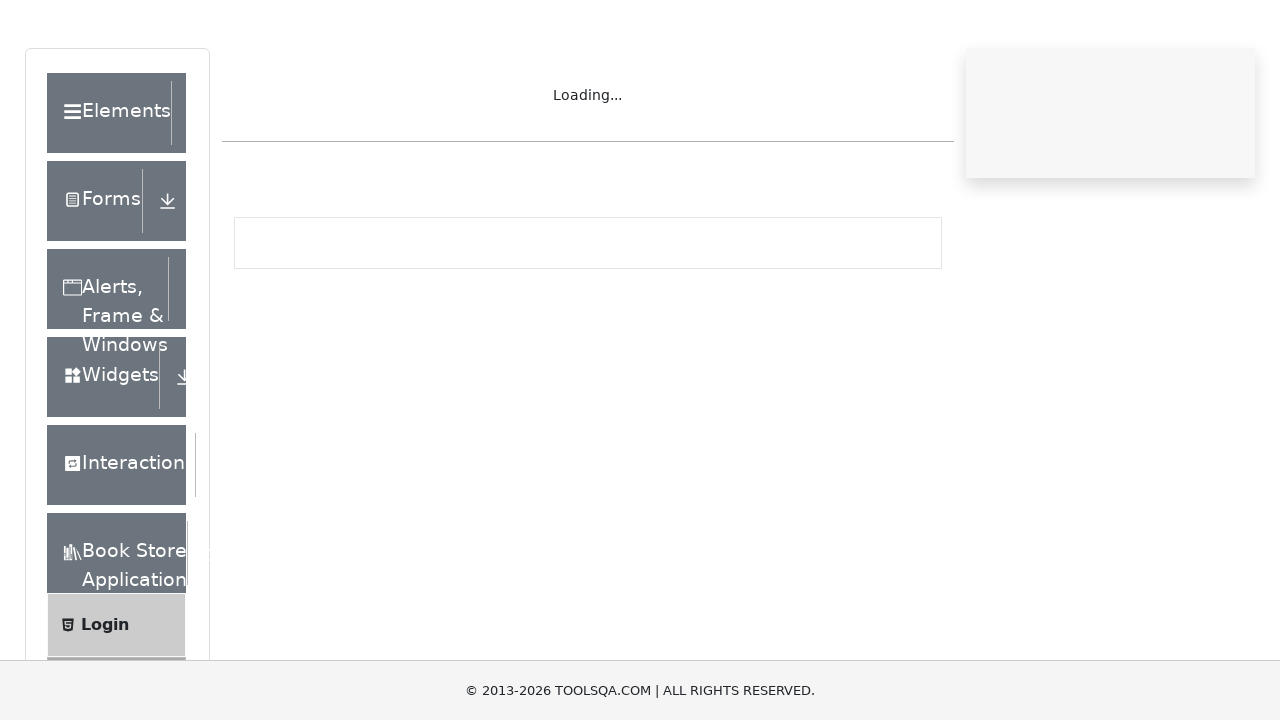

Navigated forward to selenium.dev
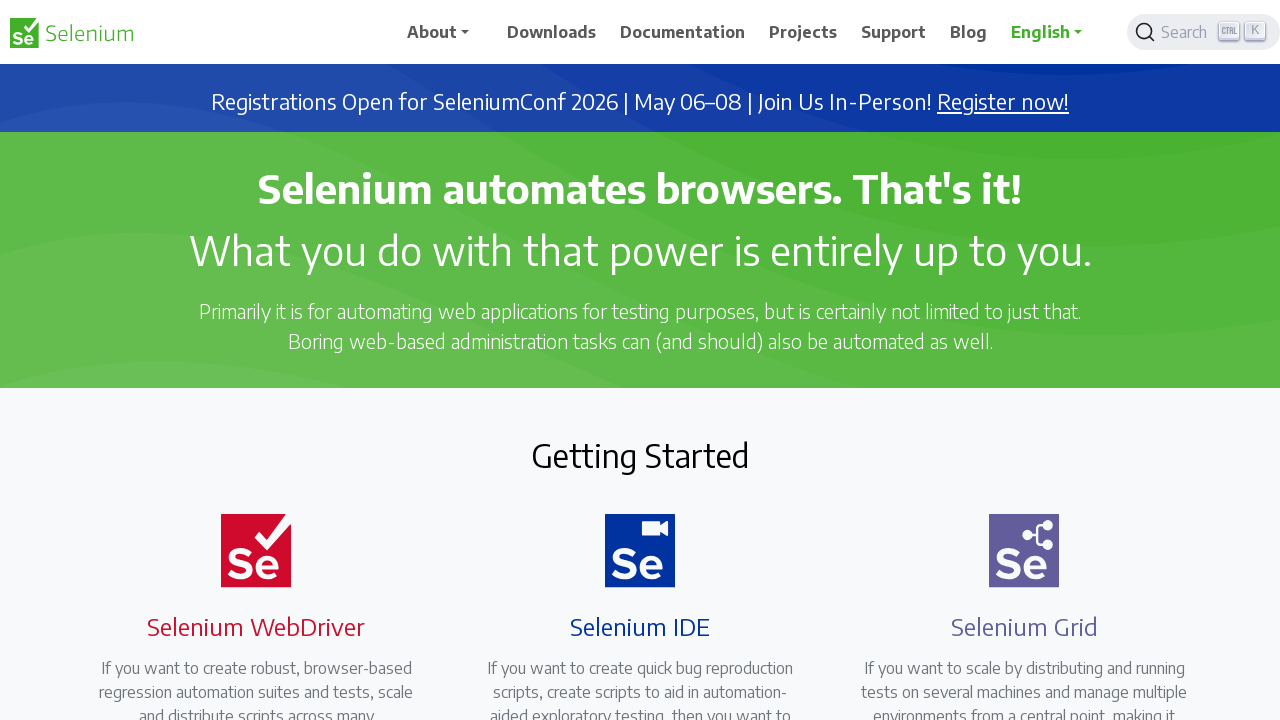

Refreshed the current page
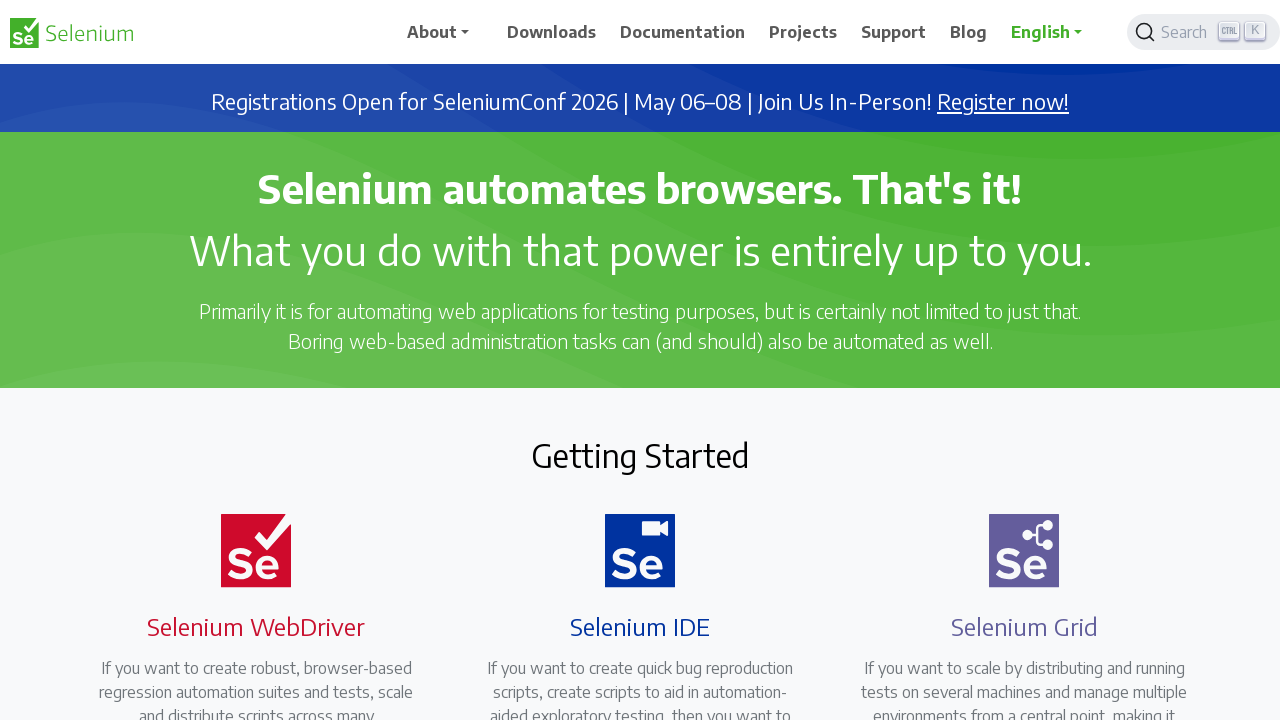

Page fully loaded (domcontentloaded state)
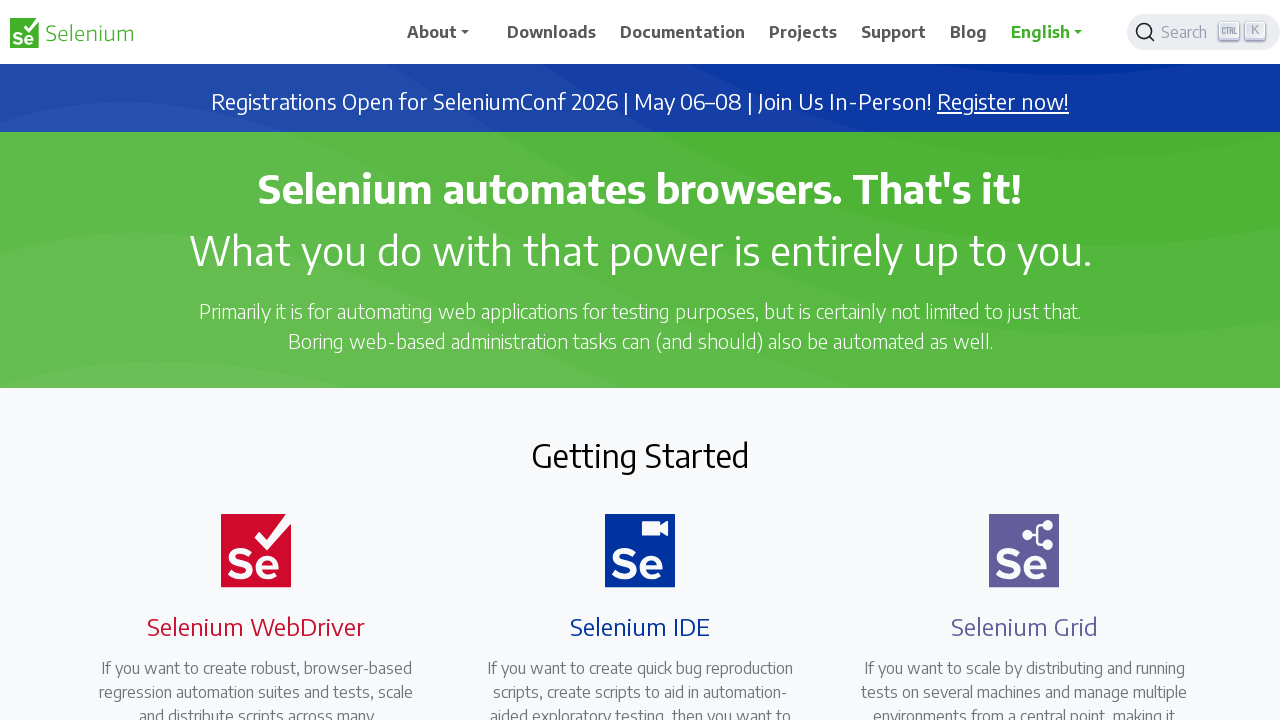

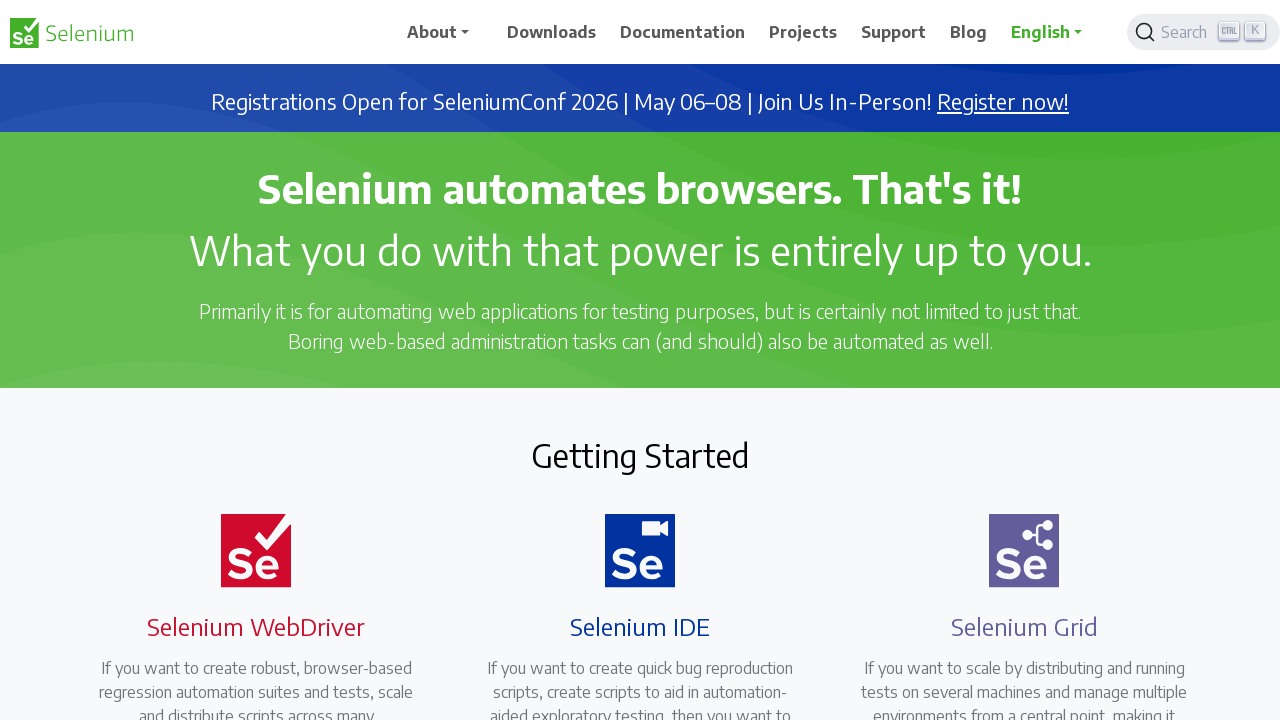